Verifies that the page title equals "Index Page" after navigating to the JDI framework test page

Starting URL: https://jdi-framework.github.io/tests

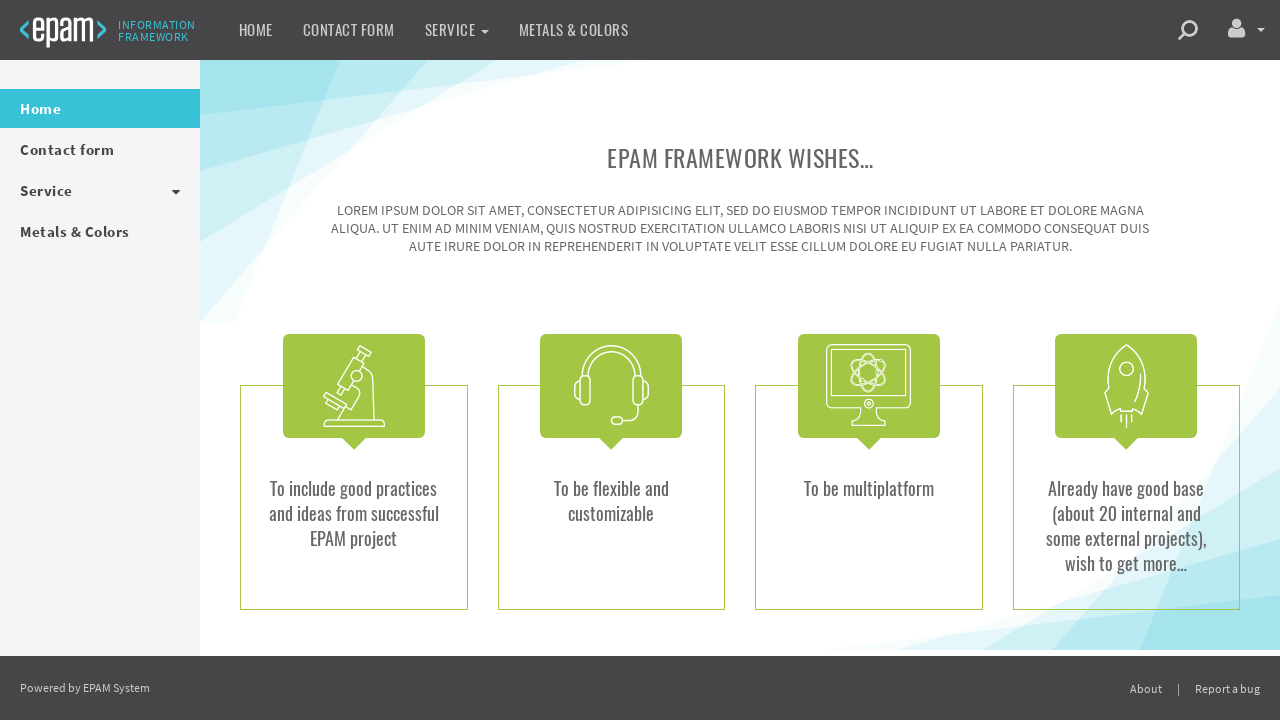

Navigated to JDI framework test page
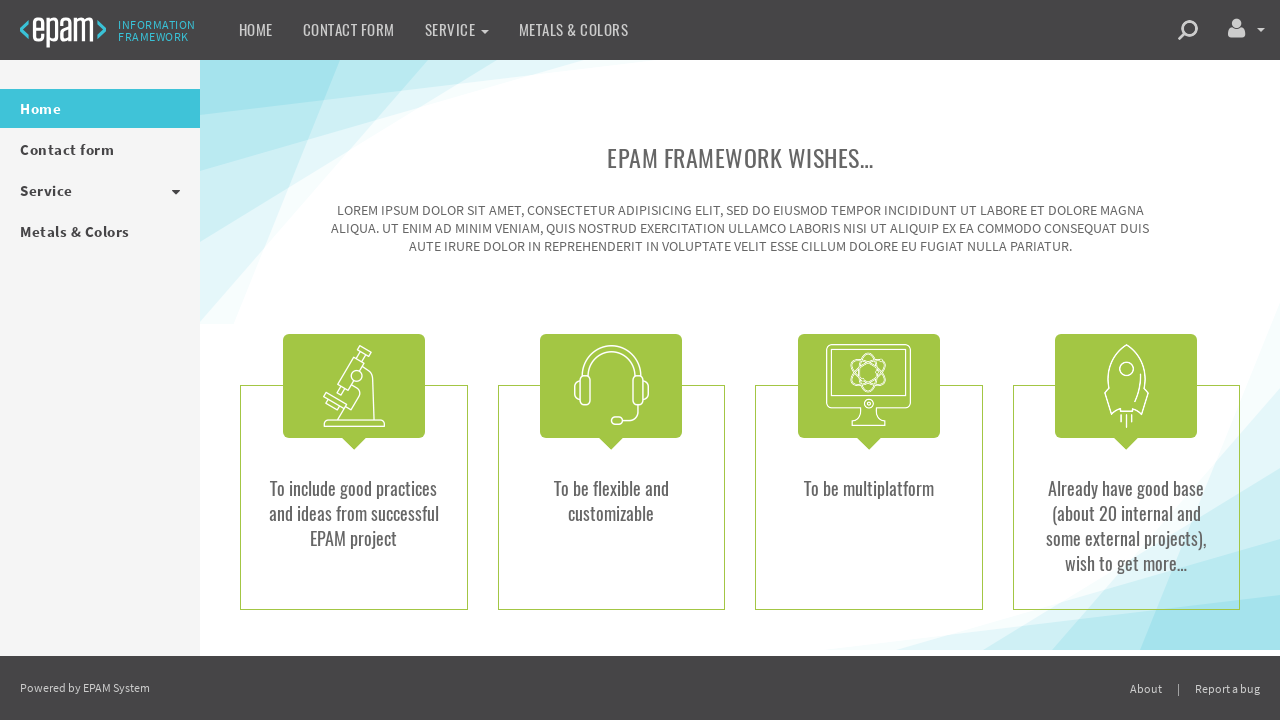

Verified page title equals 'Index Page'
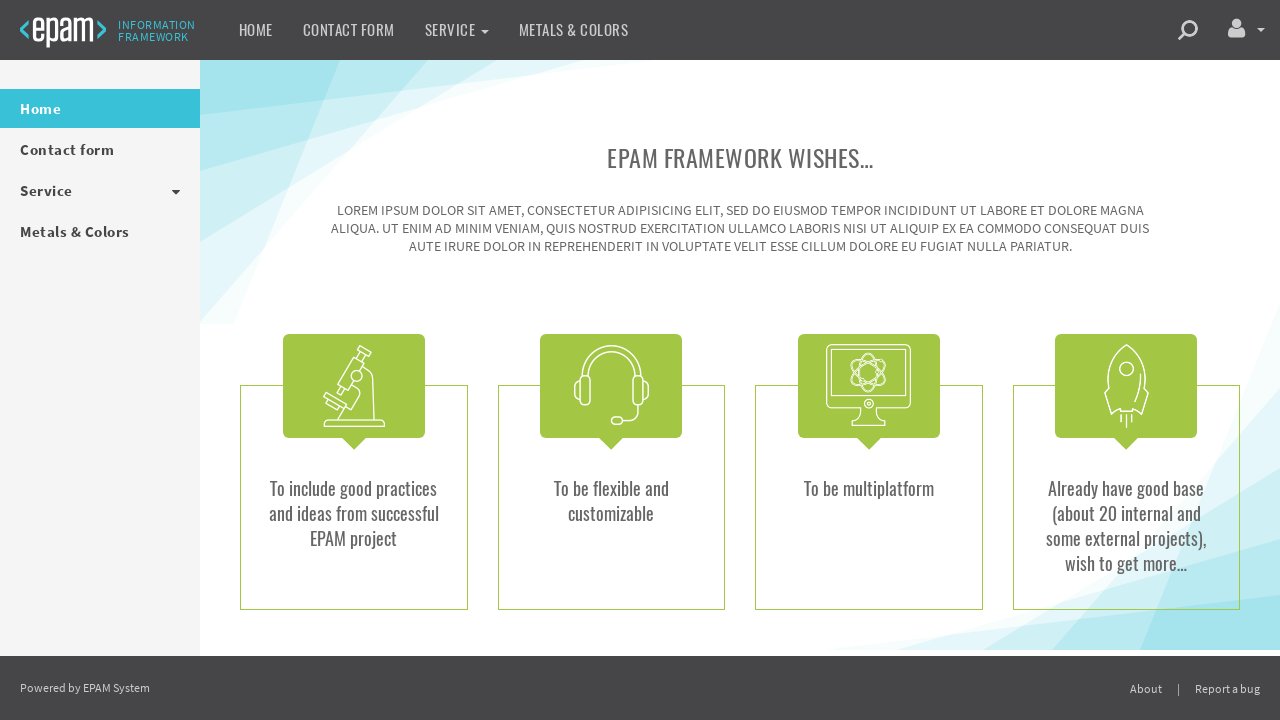

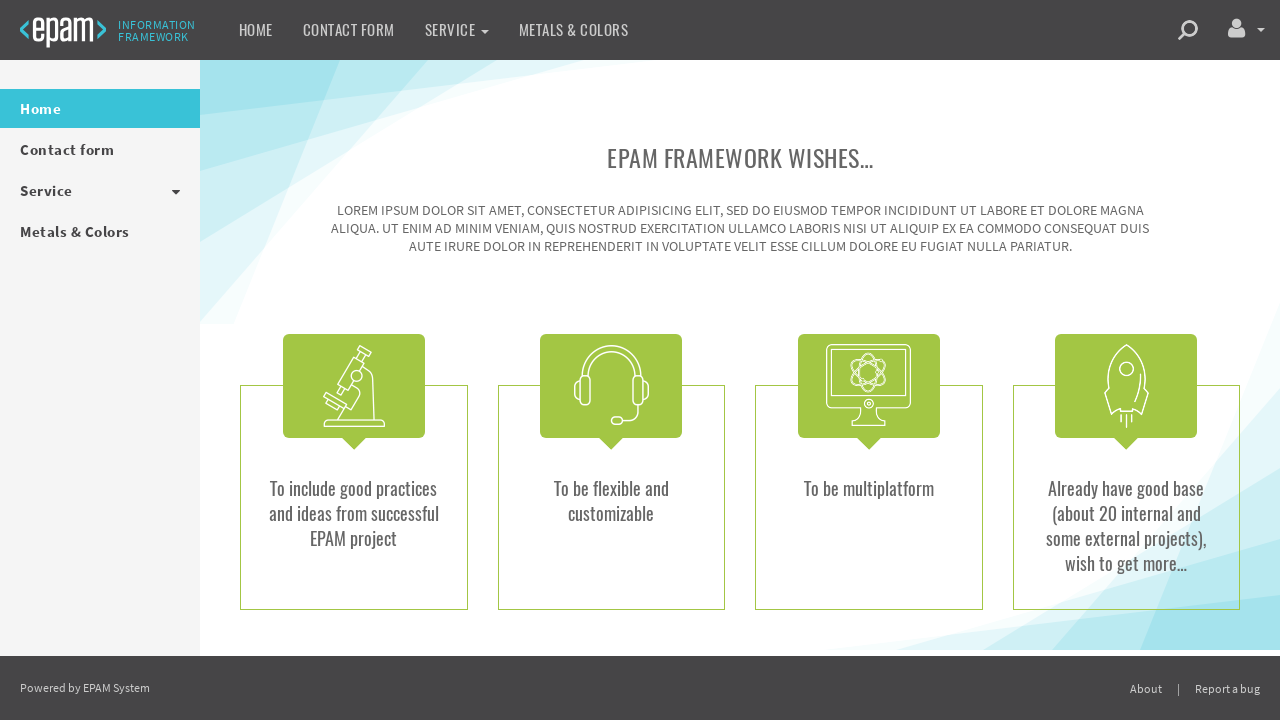